Navigates to an OpenGenus article page and verifies the presence of the main heading element

Starting URL: https://iq.opengenus.org/range-len-1-python/

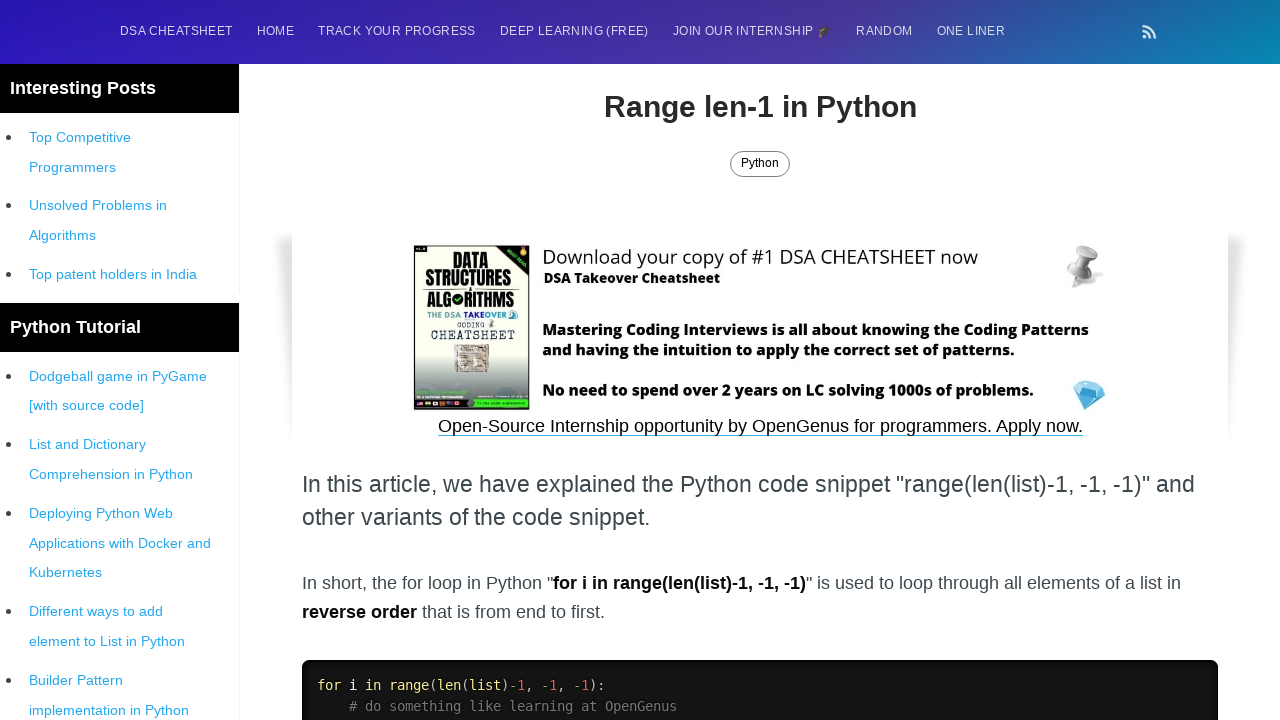

Navigated to OpenGenus article page about Range len-1 in Python
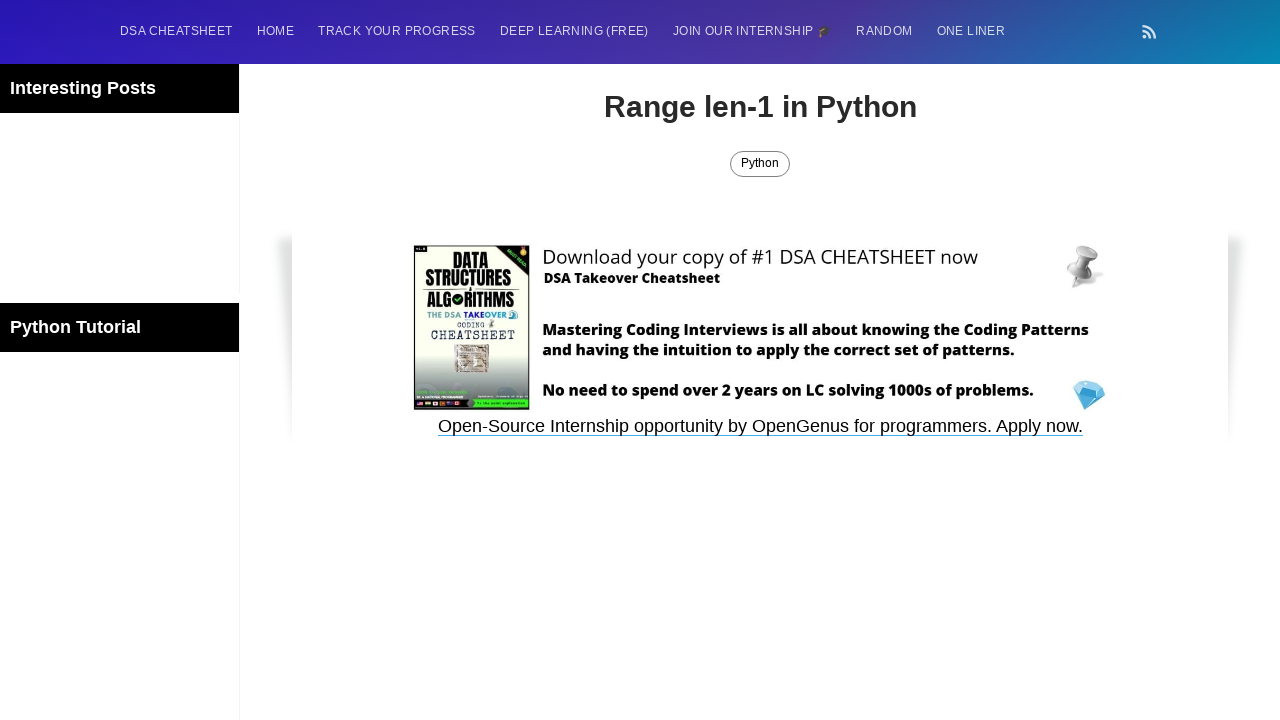

Main heading 'Range len-1 in Python' is present on the page
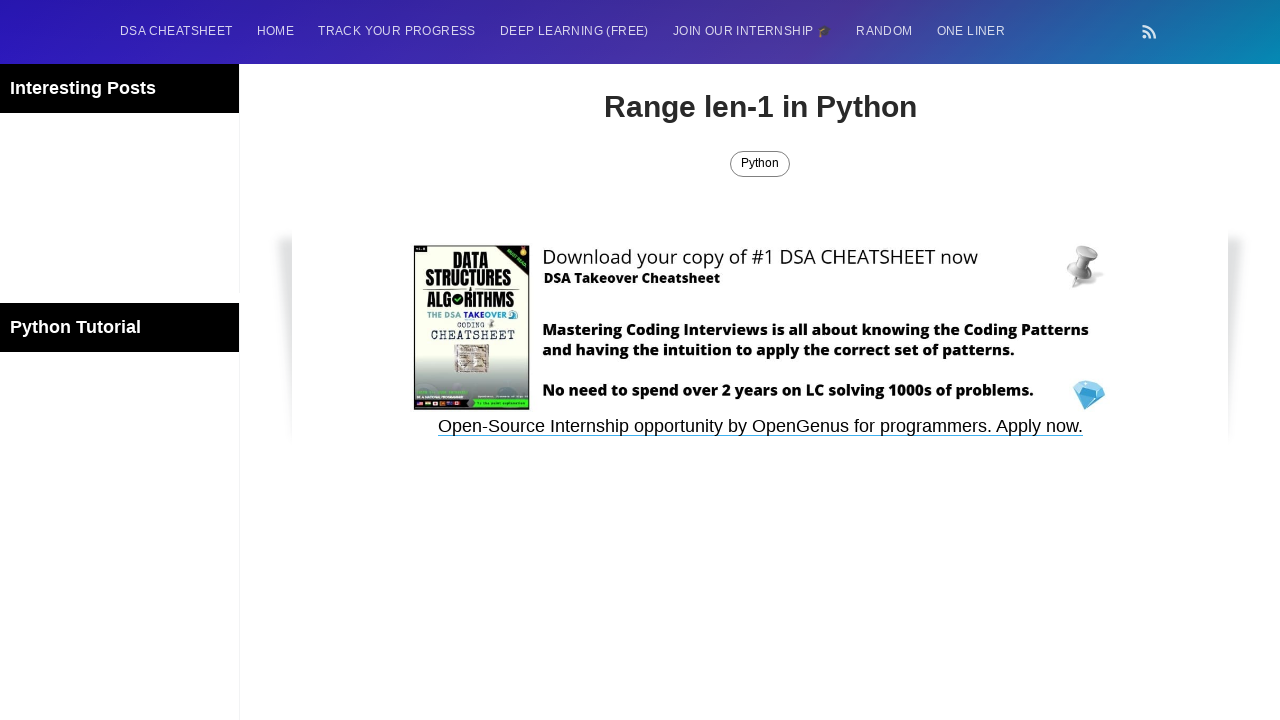

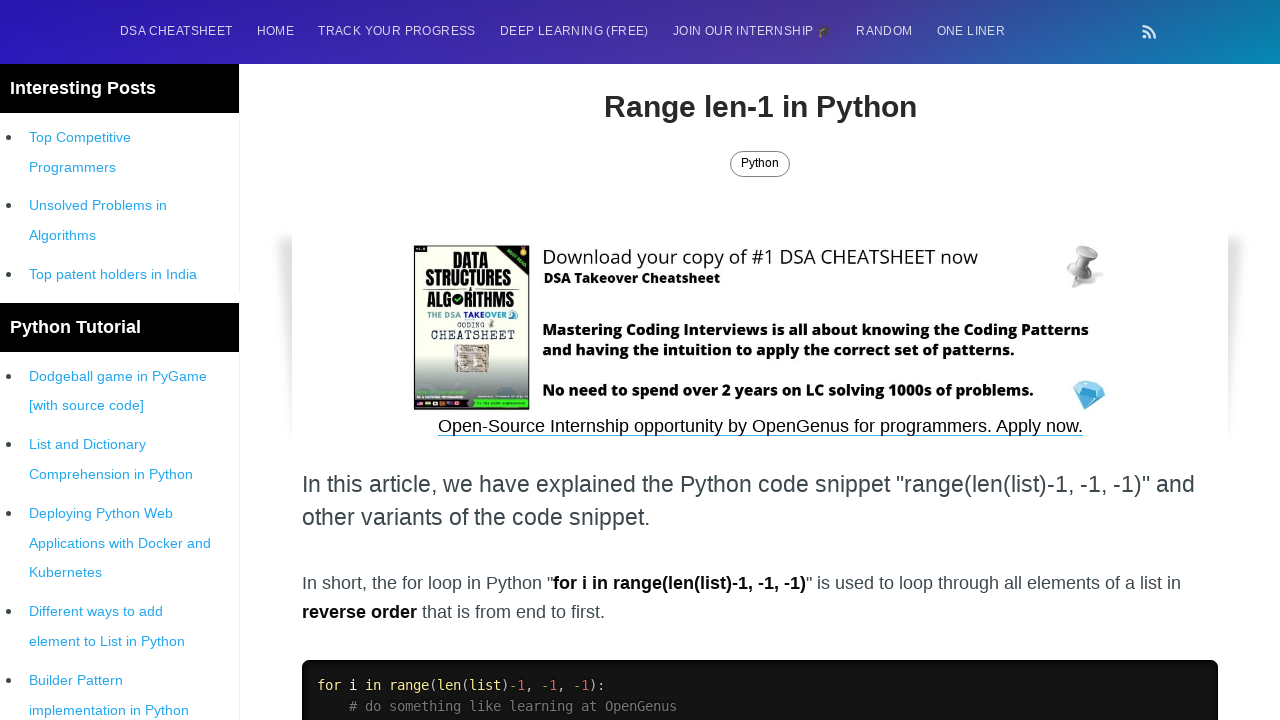